Tests accordion functionality by repeatedly clicking on different accordion headings (Platform Portability, Language Support, Selenium Grid) to expand and collapse them in a cycle.

Starting URL: https://www.automationtesting.co.uk/accordion.html

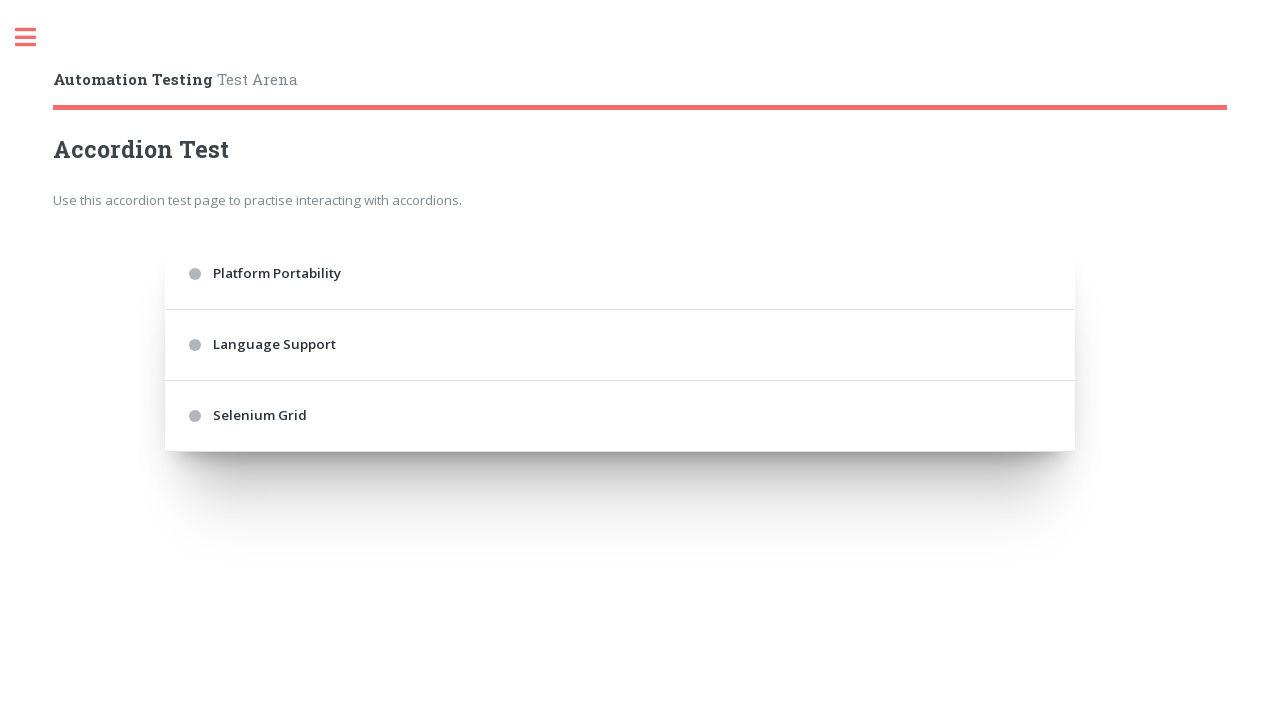

Clicked accordion heading 'Platform Portability' to toggle expand/collapse at (620, 274) on internal:text="Platform Portability"i
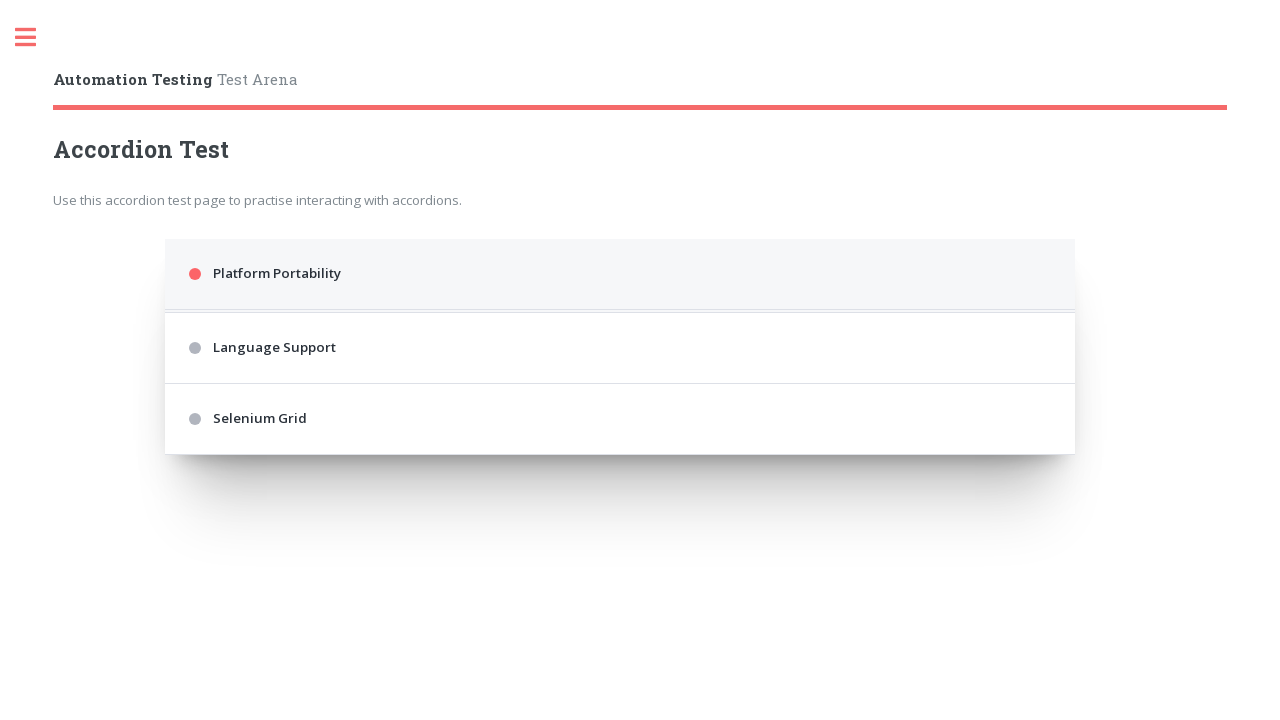

Clicked accordion heading 'Language Support' to toggle expand/collapse at (620, 482) on internal:text="Language Support"i
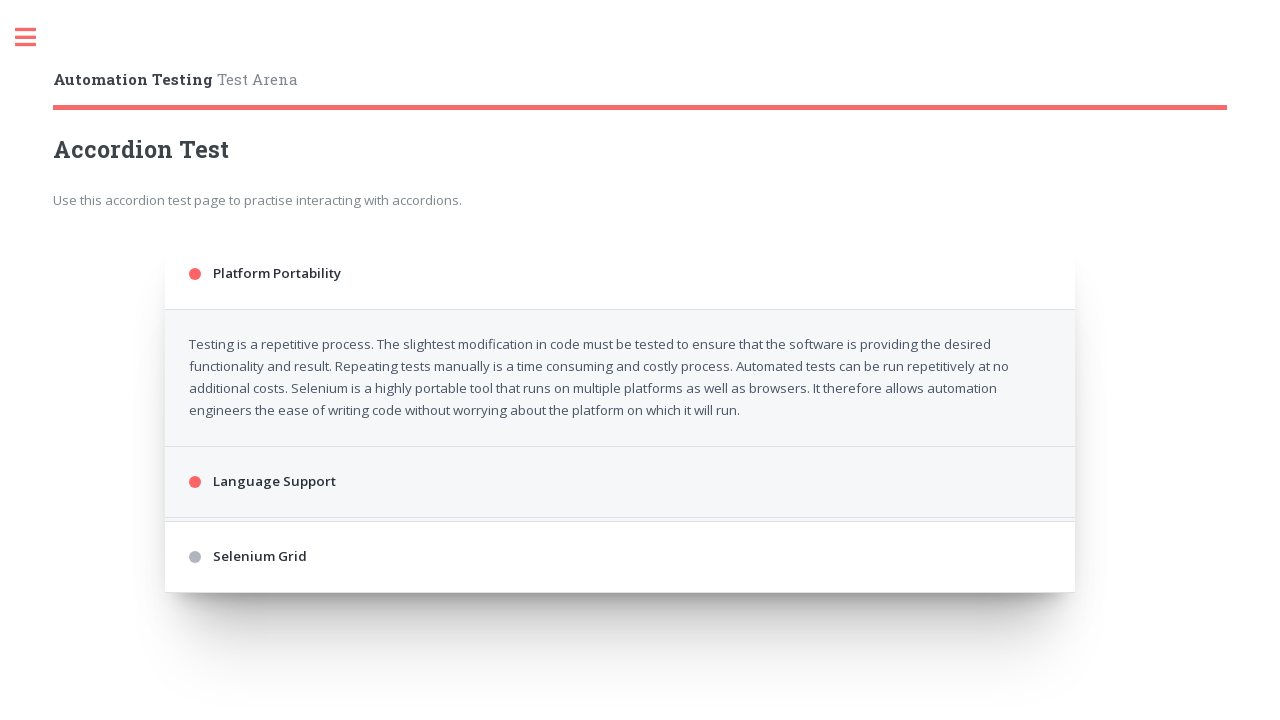

Clicked accordion heading 'Selenium Grid' to toggle expand/collapse at (620, 668) on internal:text="Selenium Grid"i
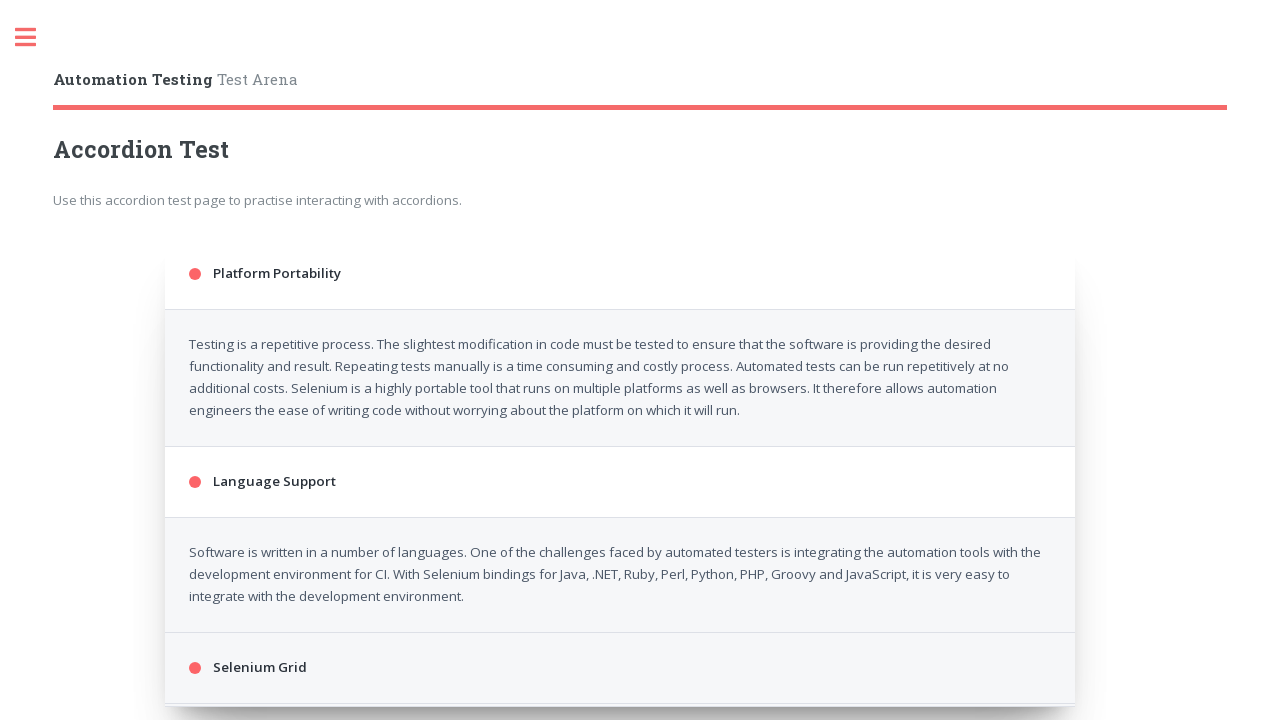

Clicked accordion heading 'Platform Portability' to toggle expand/collapse at (620, 274) on internal:text="Platform Portability"i
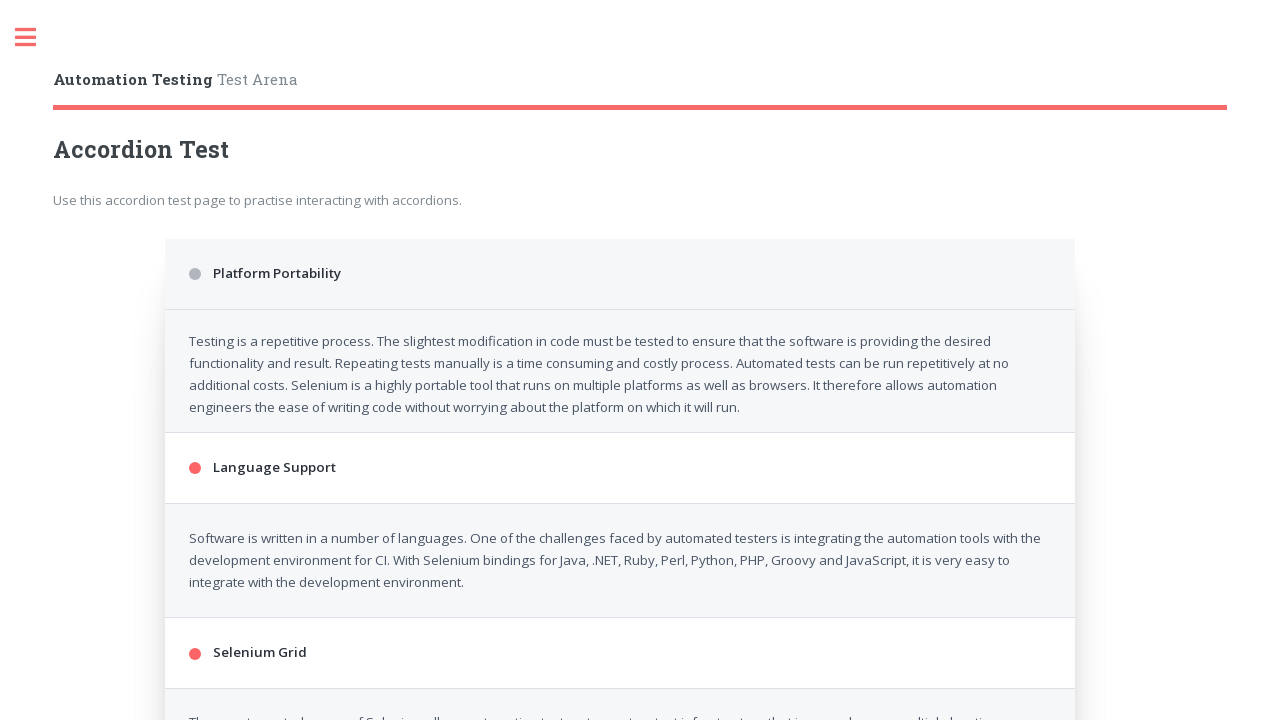

Clicked accordion heading 'Language Support' to toggle expand/collapse at (620, 345) on internal:text="Language Support"i
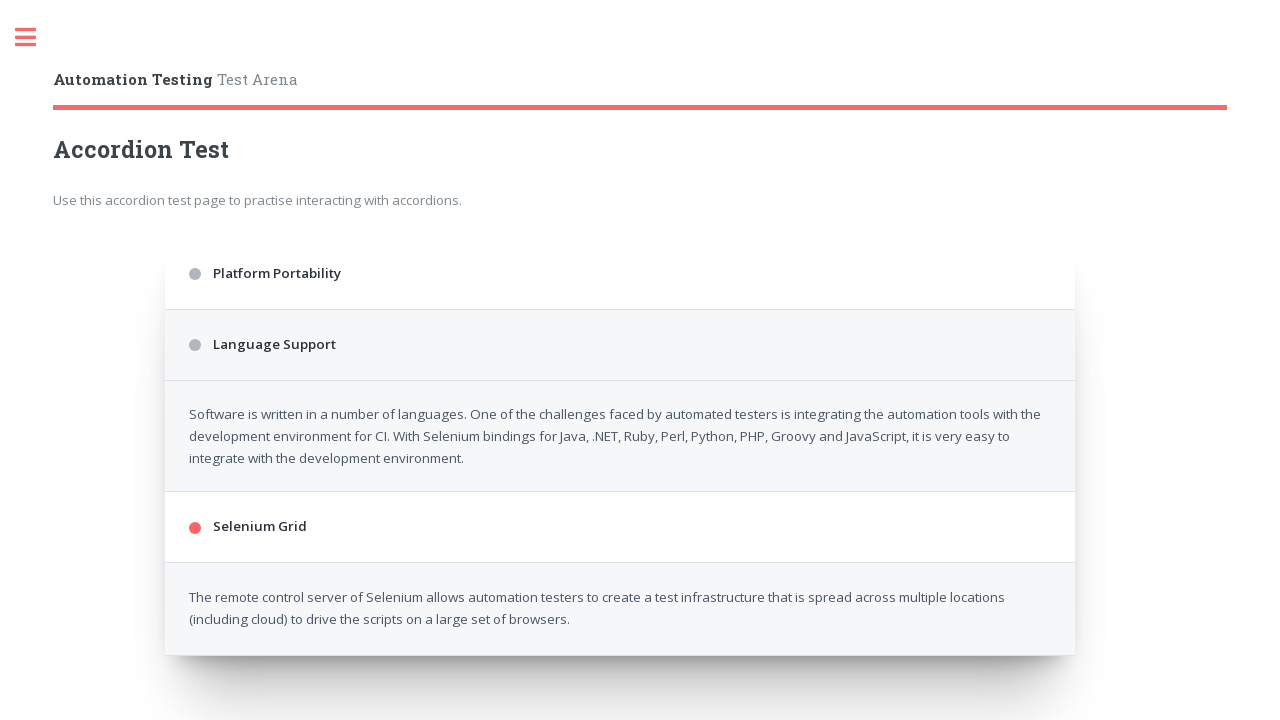

Clicked accordion heading 'Selenium Grid' to toggle expand/collapse at (620, 416) on internal:text="Selenium Grid"i
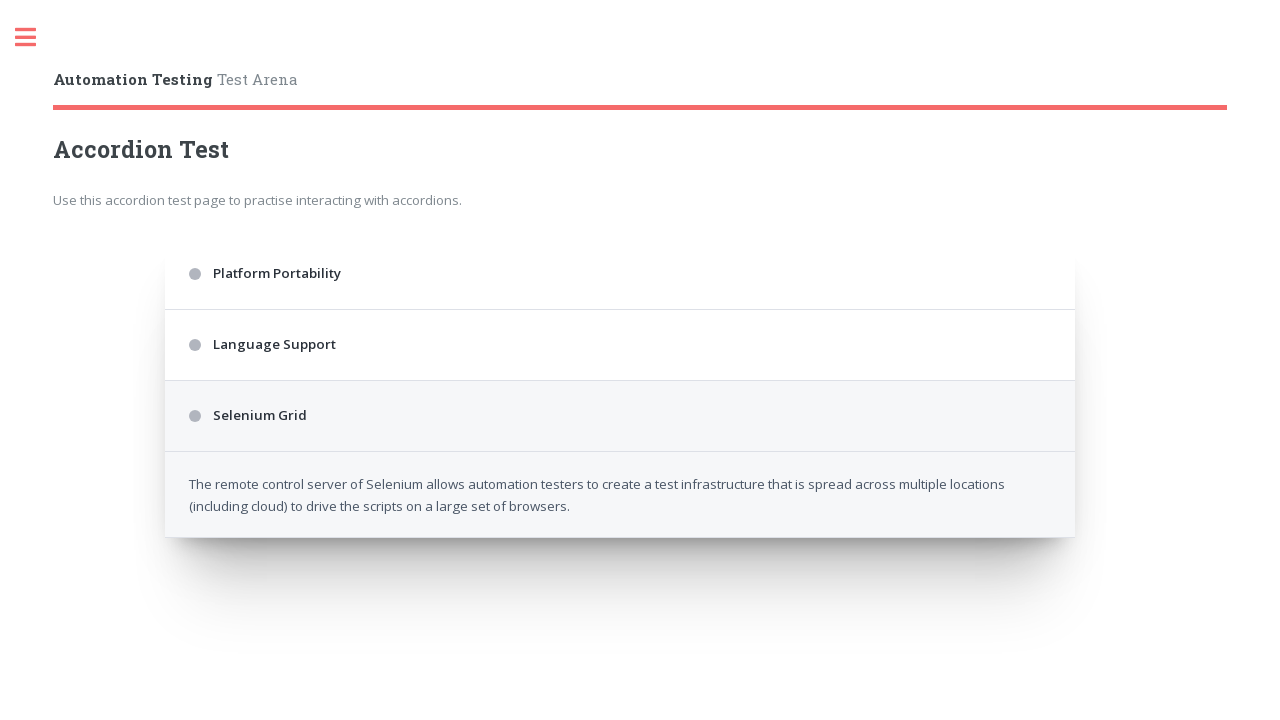

Clicked accordion heading 'Platform Portability' to toggle expand/collapse at (620, 274) on internal:text="Platform Portability"i
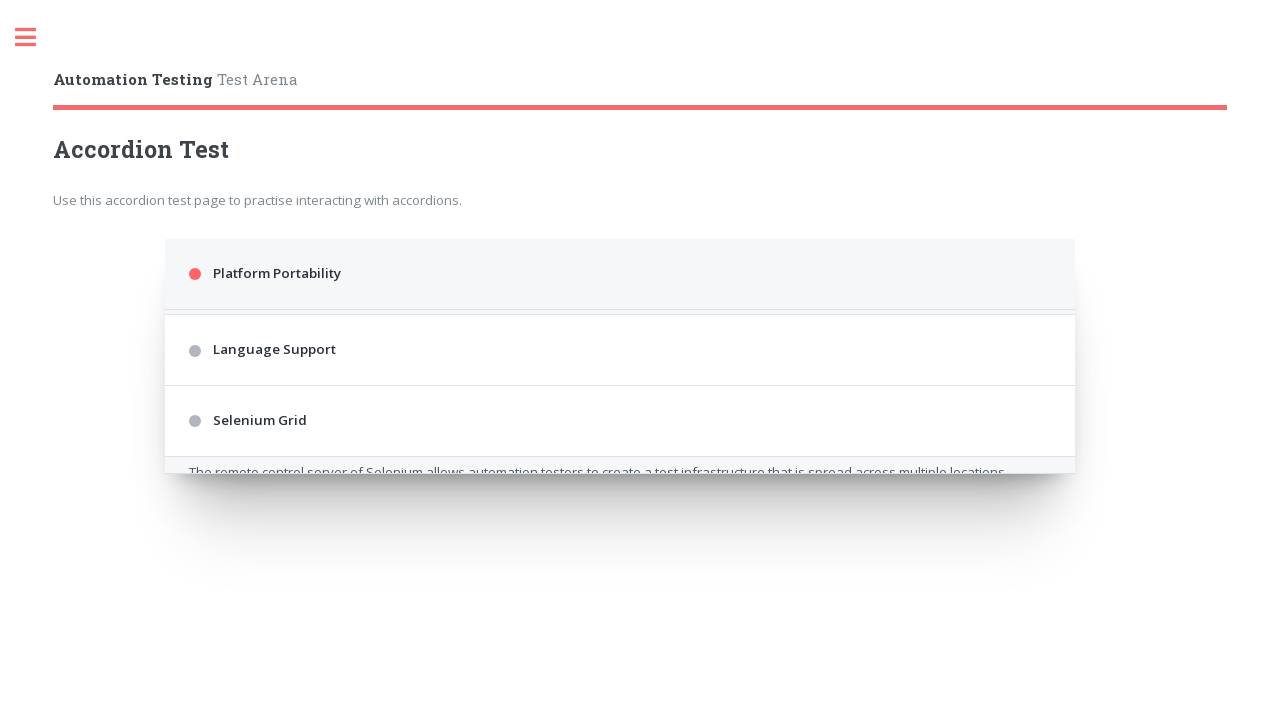

Clicked accordion heading 'Language Support' to toggle expand/collapse at (620, 482) on internal:text="Language Support"i
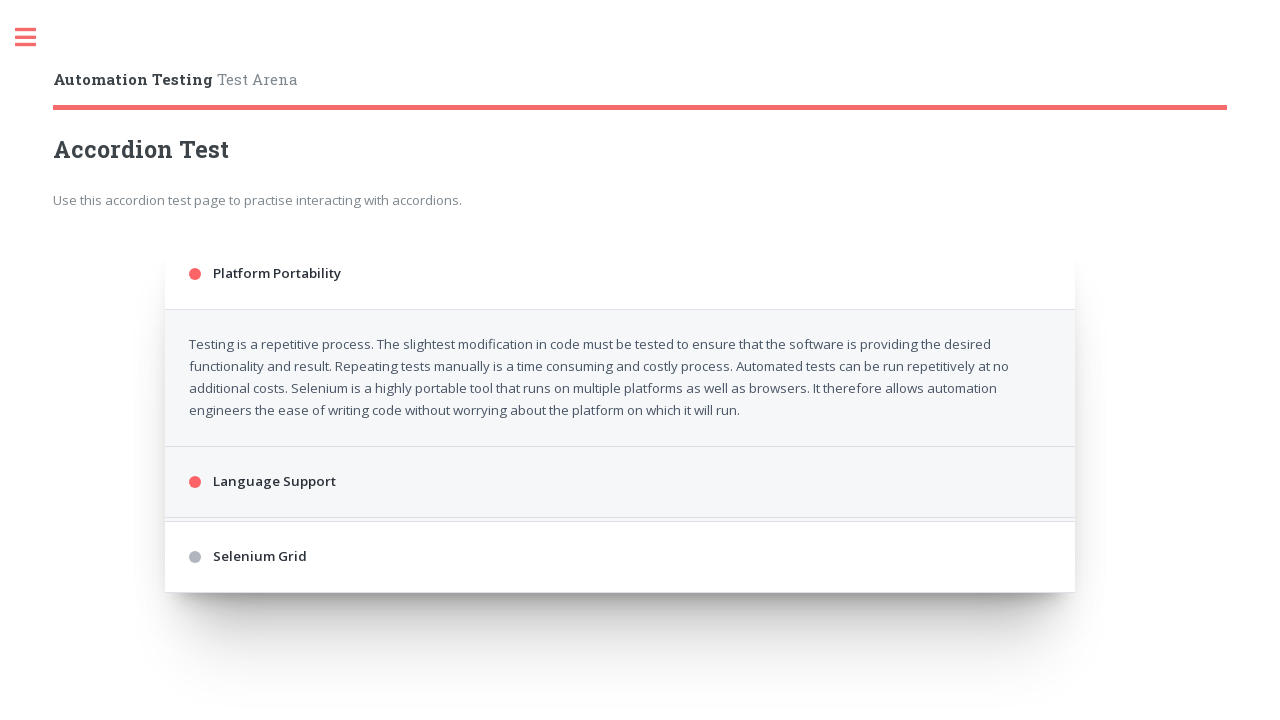

Clicked accordion heading 'Selenium Grid' to toggle expand/collapse at (620, 656) on internal:text="Selenium Grid"i
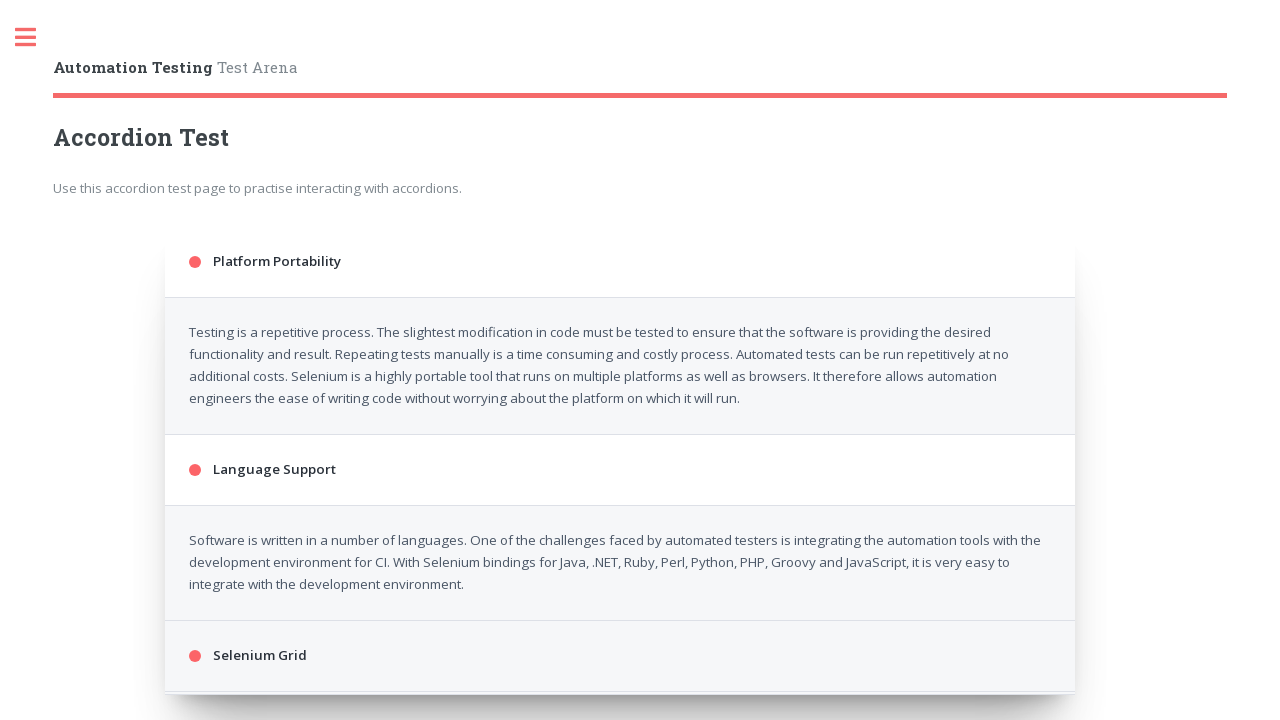

Clicked accordion heading 'Platform Portability' to toggle expand/collapse at (620, 262) on internal:text="Platform Portability"i
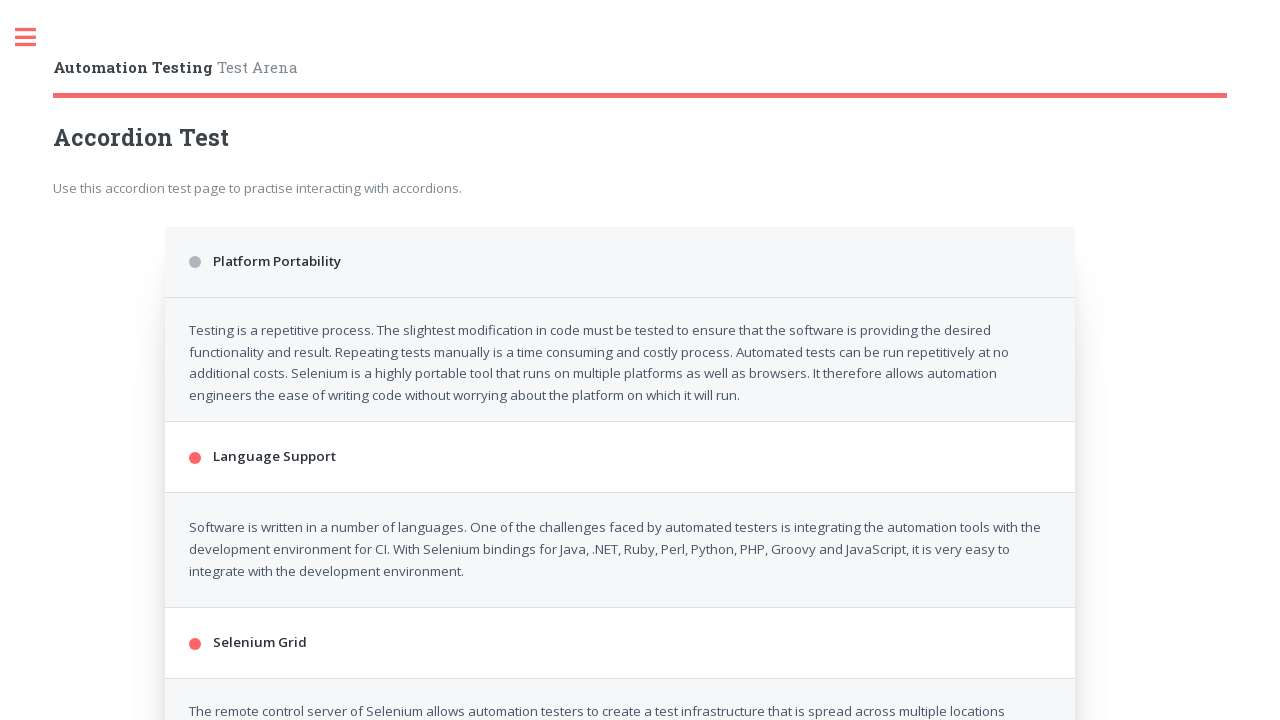

Clicked accordion heading 'Language Support' to toggle expand/collapse at (620, 345) on internal:text="Language Support"i
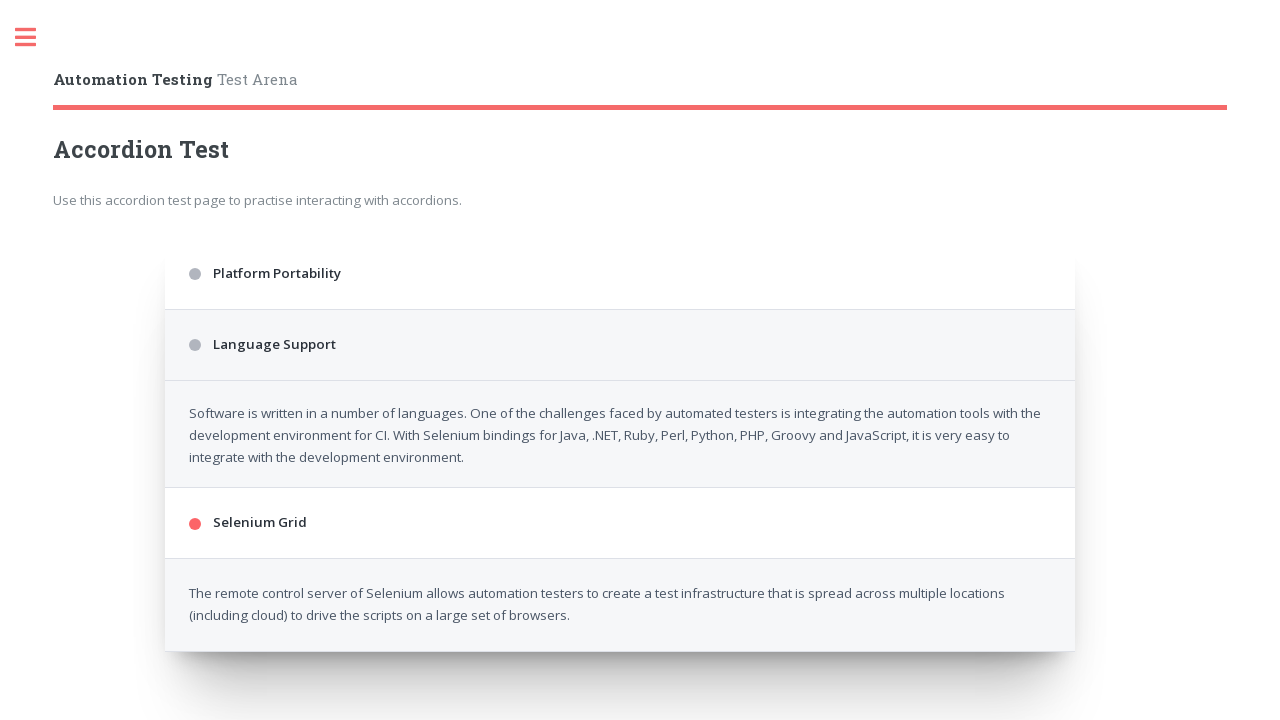

Clicked accordion heading 'Selenium Grid' to toggle expand/collapse at (620, 416) on internal:text="Selenium Grid"i
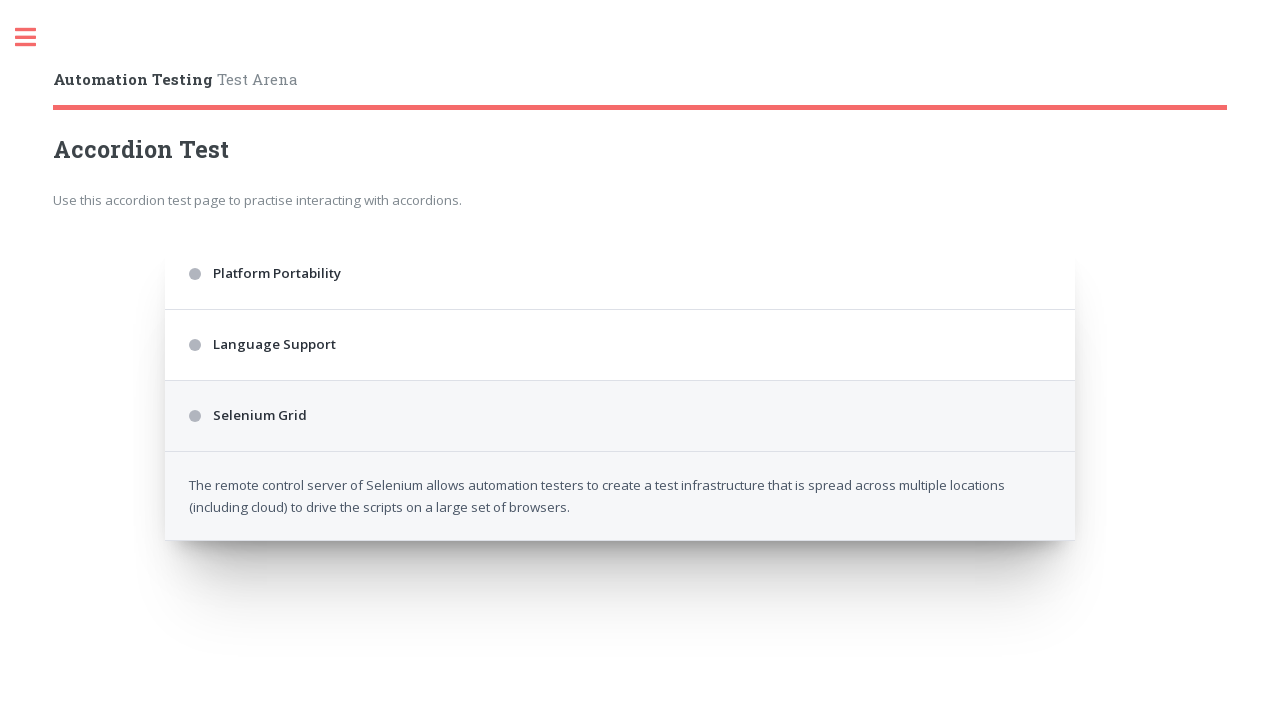

Clicked accordion heading 'Platform Portability' to toggle expand/collapse at (620, 274) on internal:text="Platform Portability"i
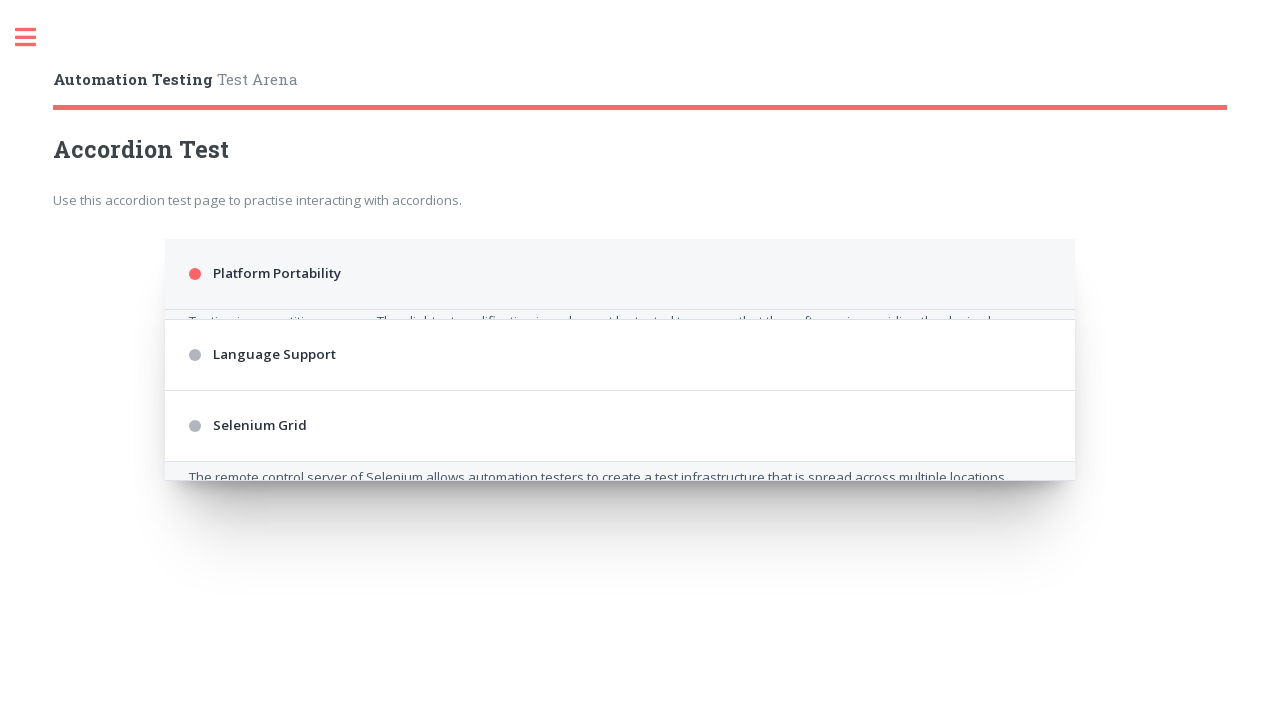

Clicked accordion heading 'Language Support' to toggle expand/collapse at (620, 482) on internal:text="Language Support"i
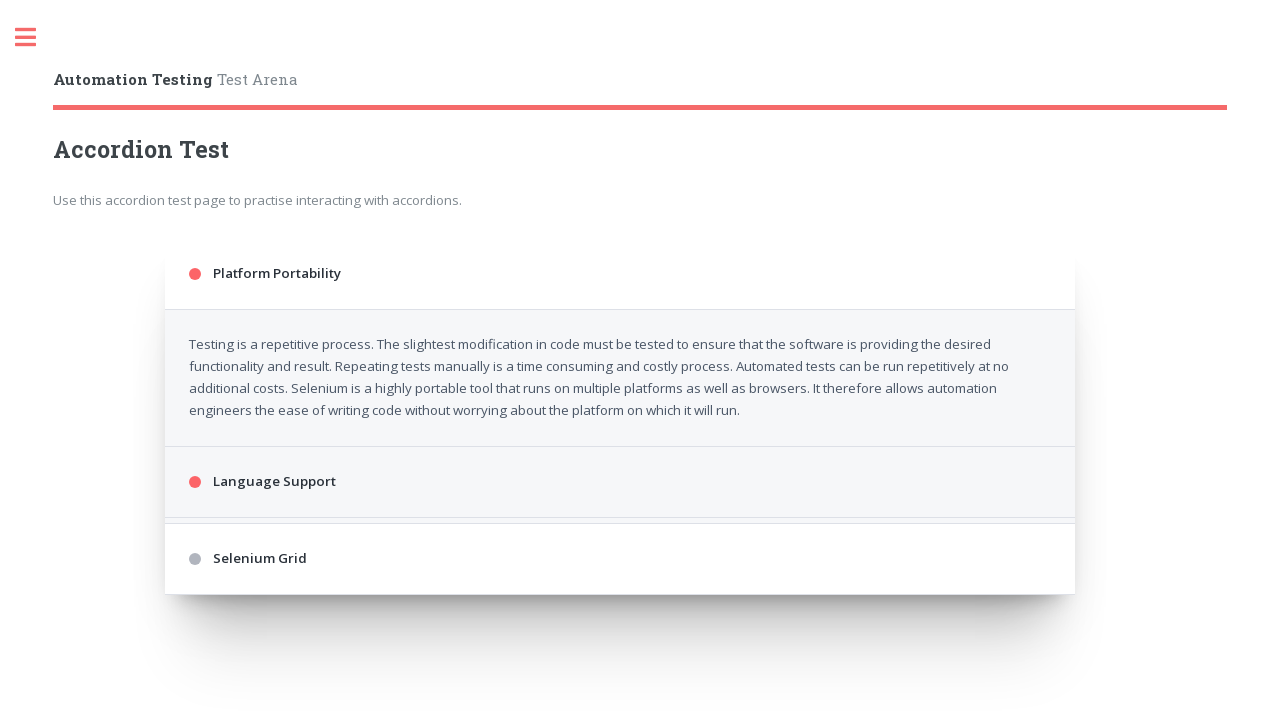

Clicked accordion heading 'Selenium Grid' to toggle expand/collapse at (620, 668) on internal:text="Selenium Grid"i
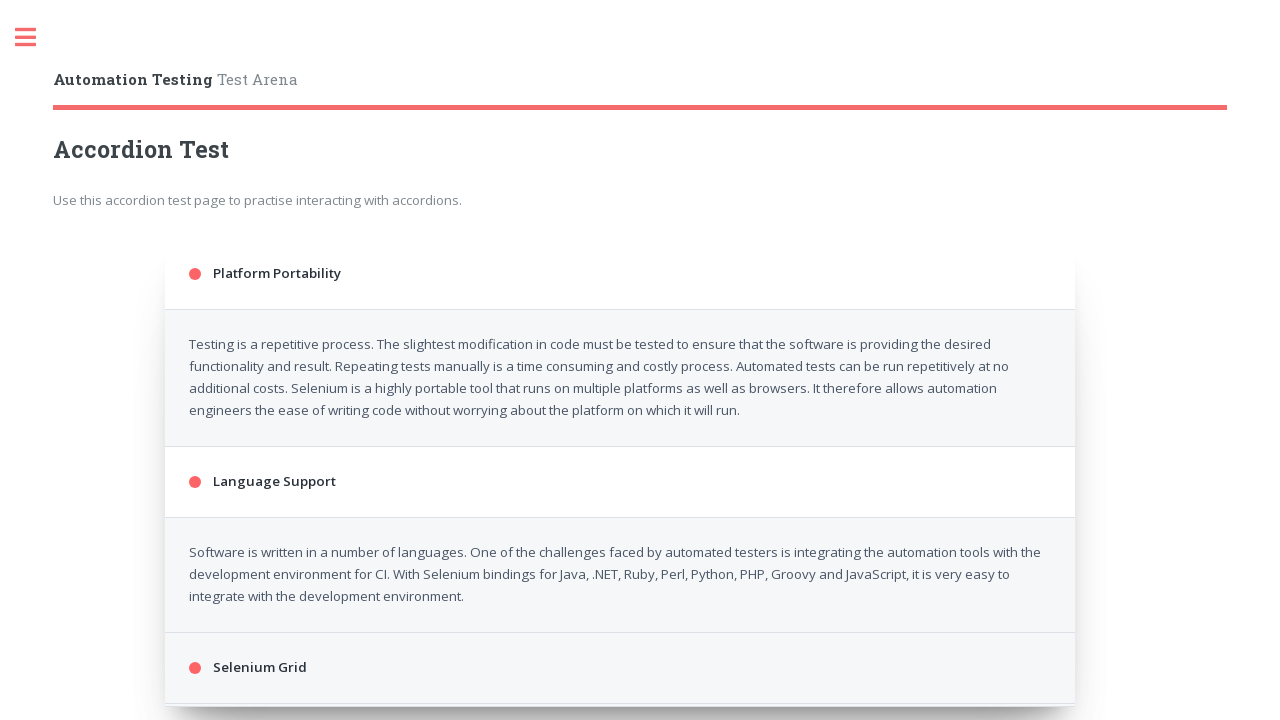

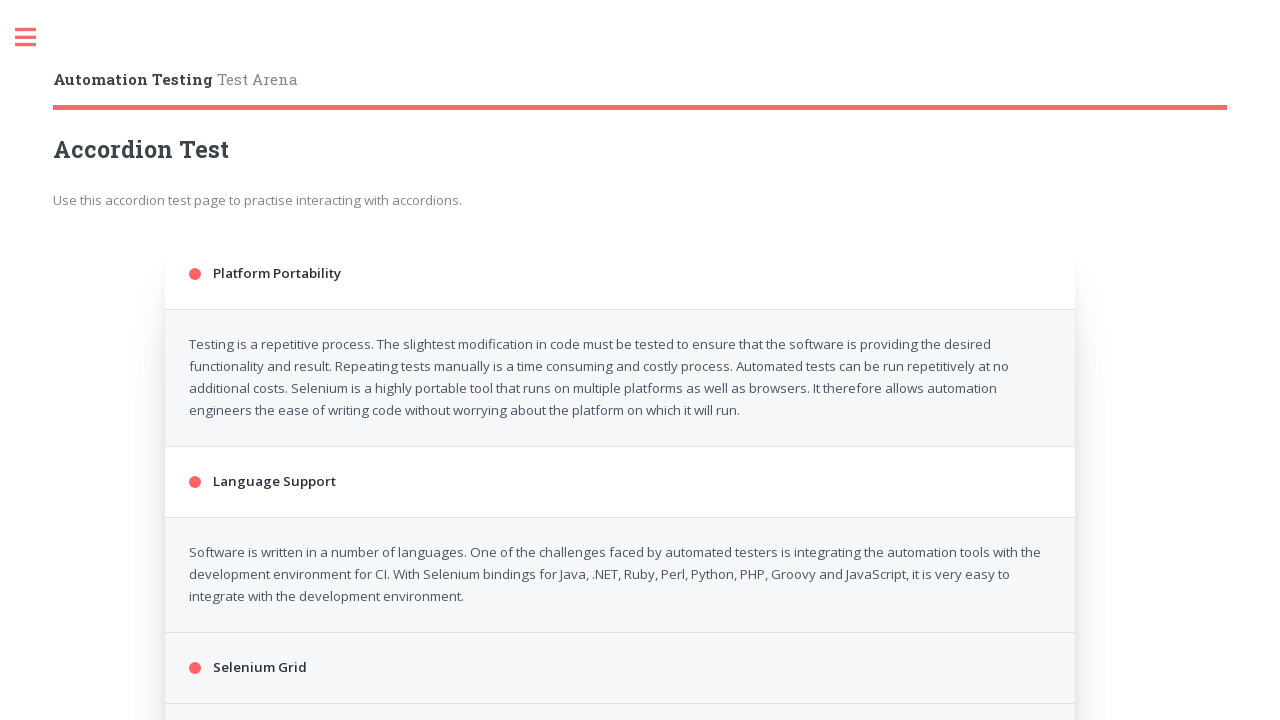